Tests radio button functionality by clicking the first radio button and verifying its selection state

Starting URL: https://rahulshettyacademy.com/AutomationPractice/

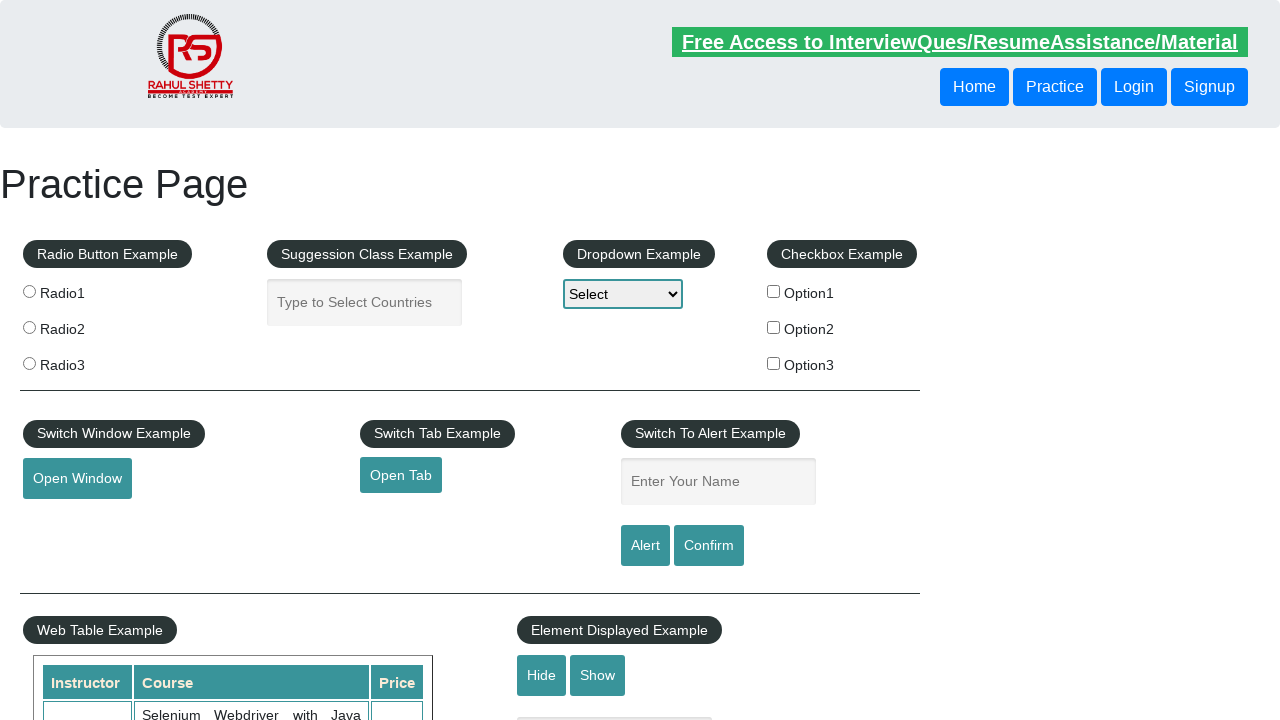

Clicked the first radio button (radio1) at (29, 291) on input[type='radio'][value='radio1']
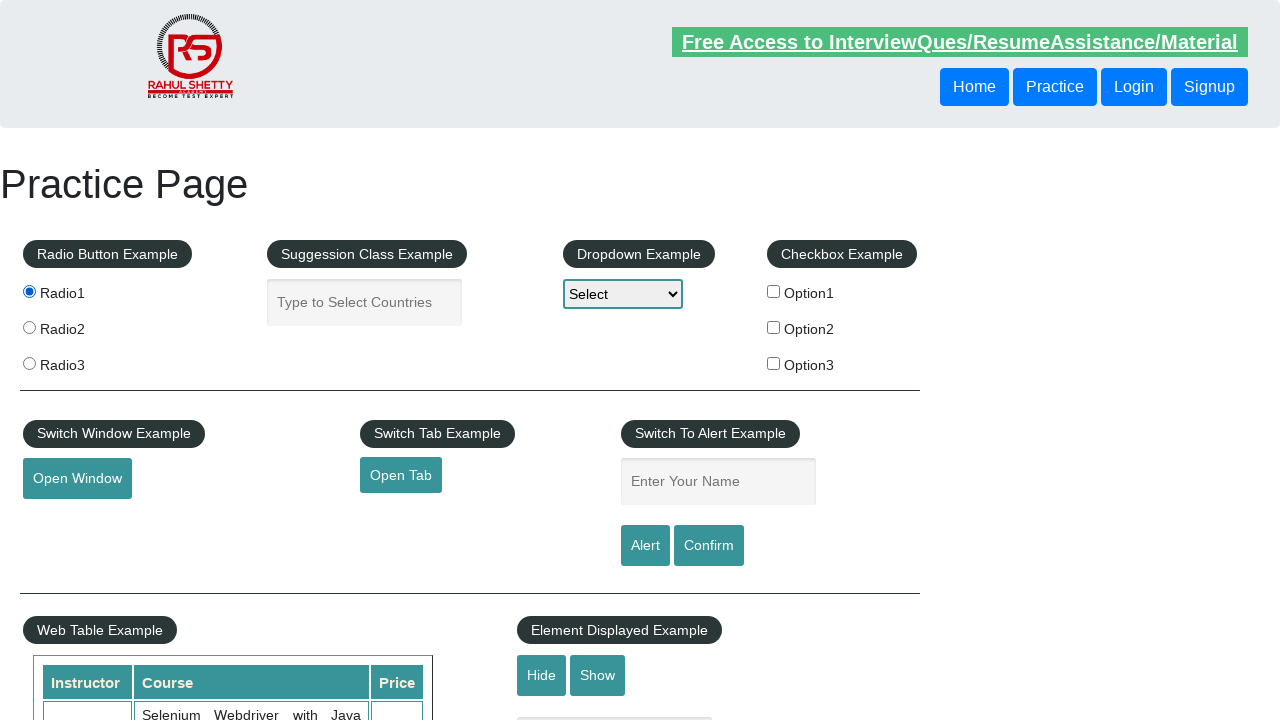

Located the first radio button element
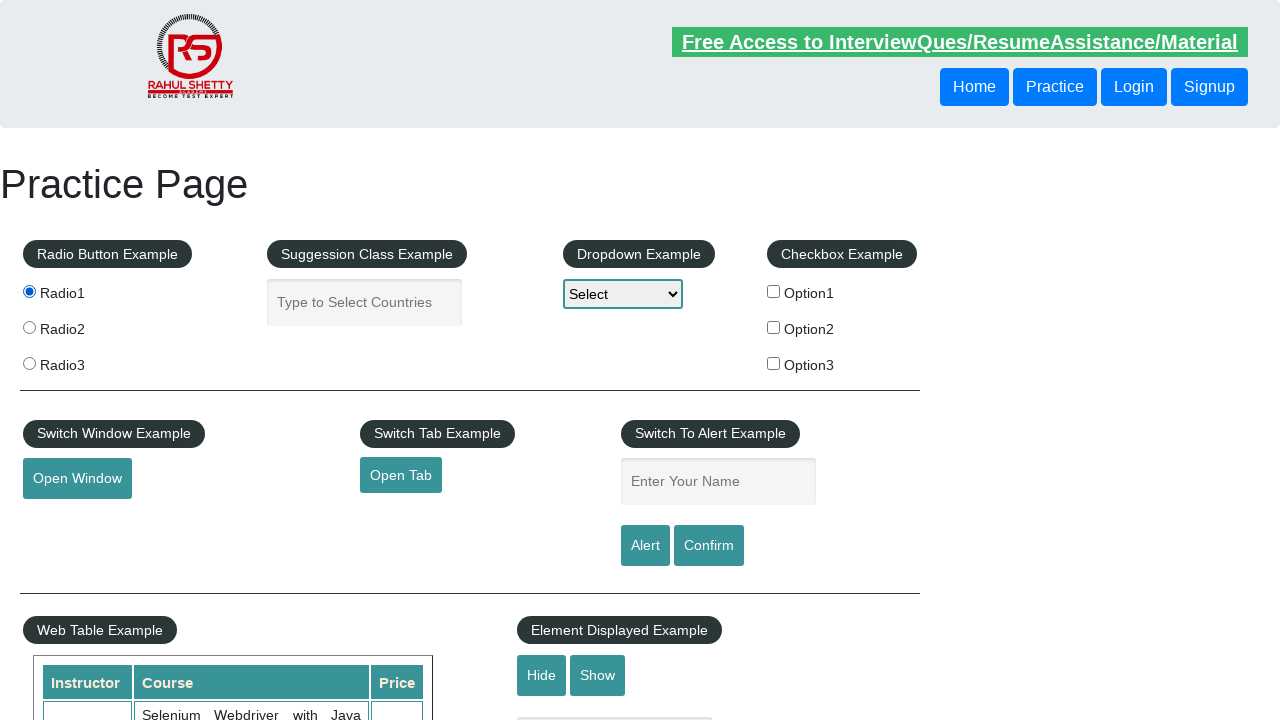

Verified radio button state - radio1 is selected: True
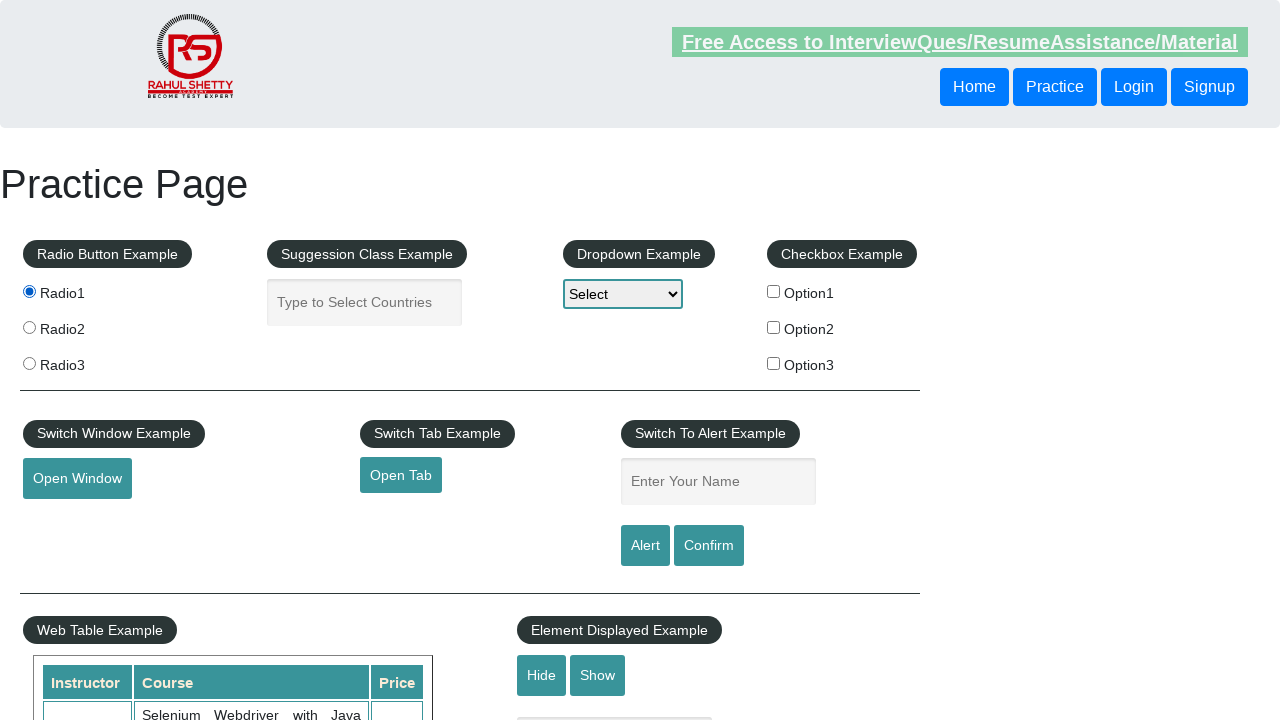

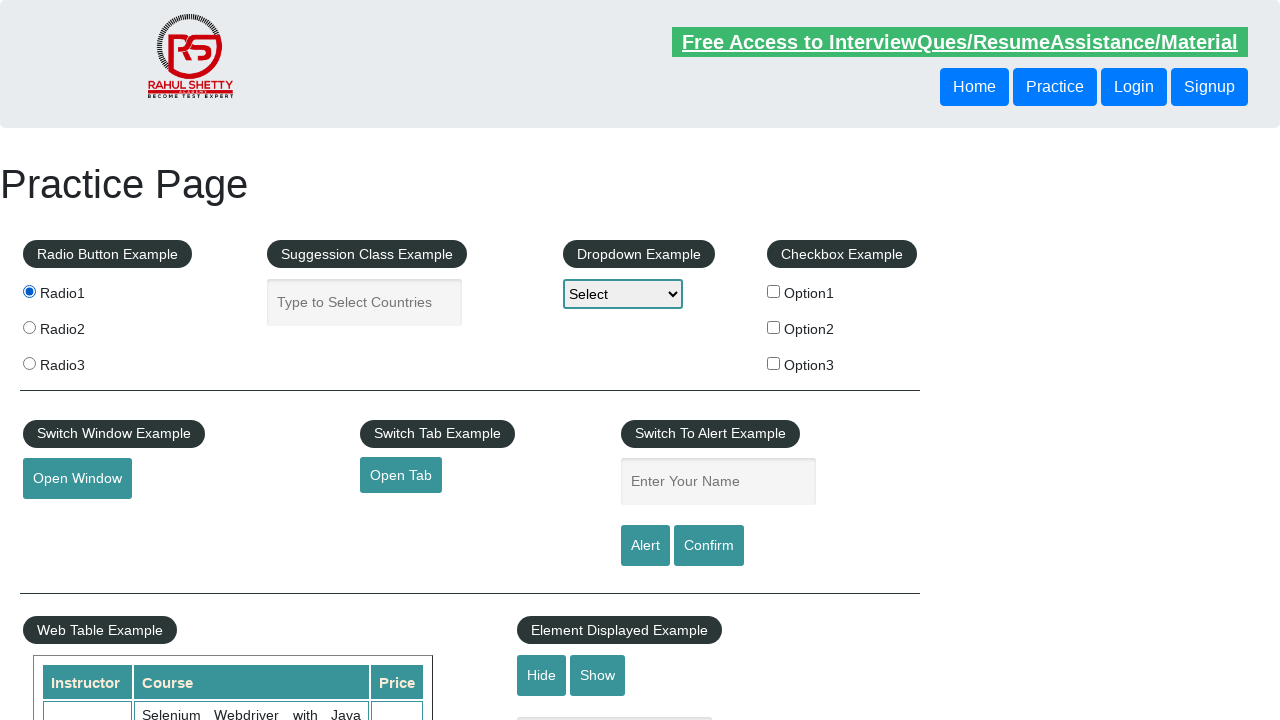